Tests data persistence by creating todos, marking one complete, and reloading the page

Starting URL: https://demo.playwright.dev/todomvc

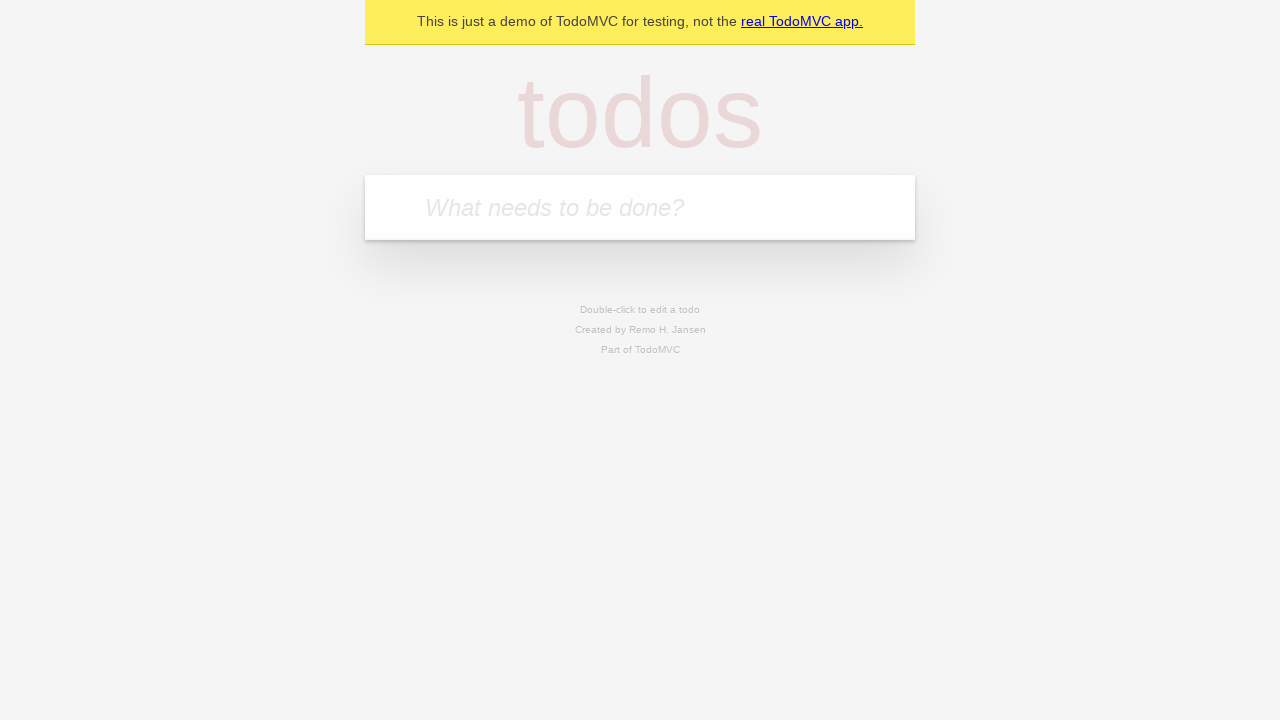

Filled new todo field with 'buy some cheese' on .new-todo
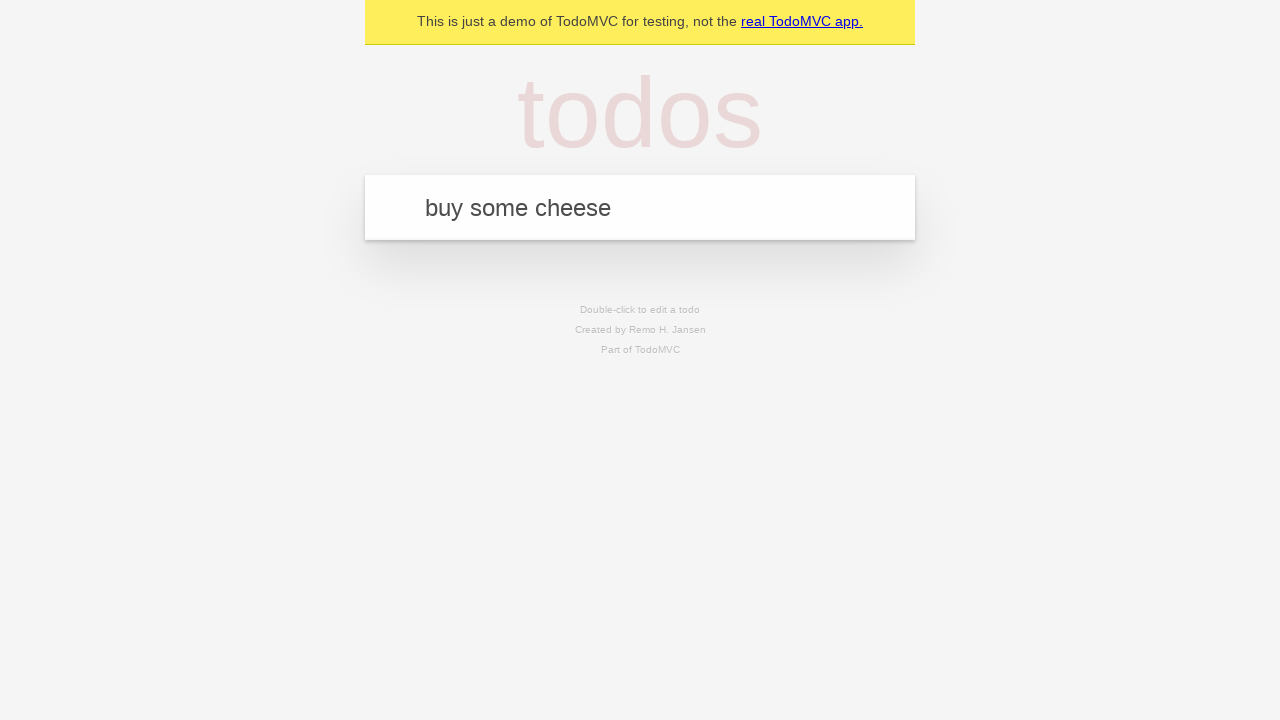

Pressed Enter to create first todo on .new-todo
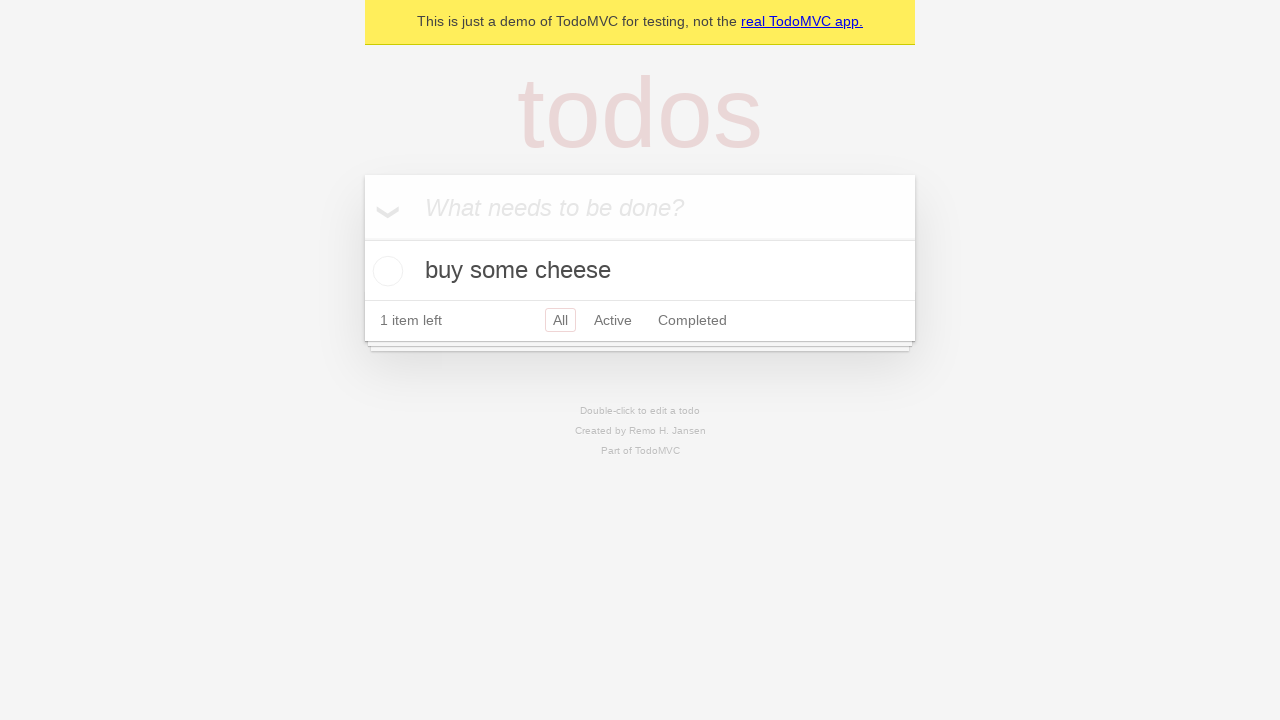

Filled new todo field with 'feed the cat' on .new-todo
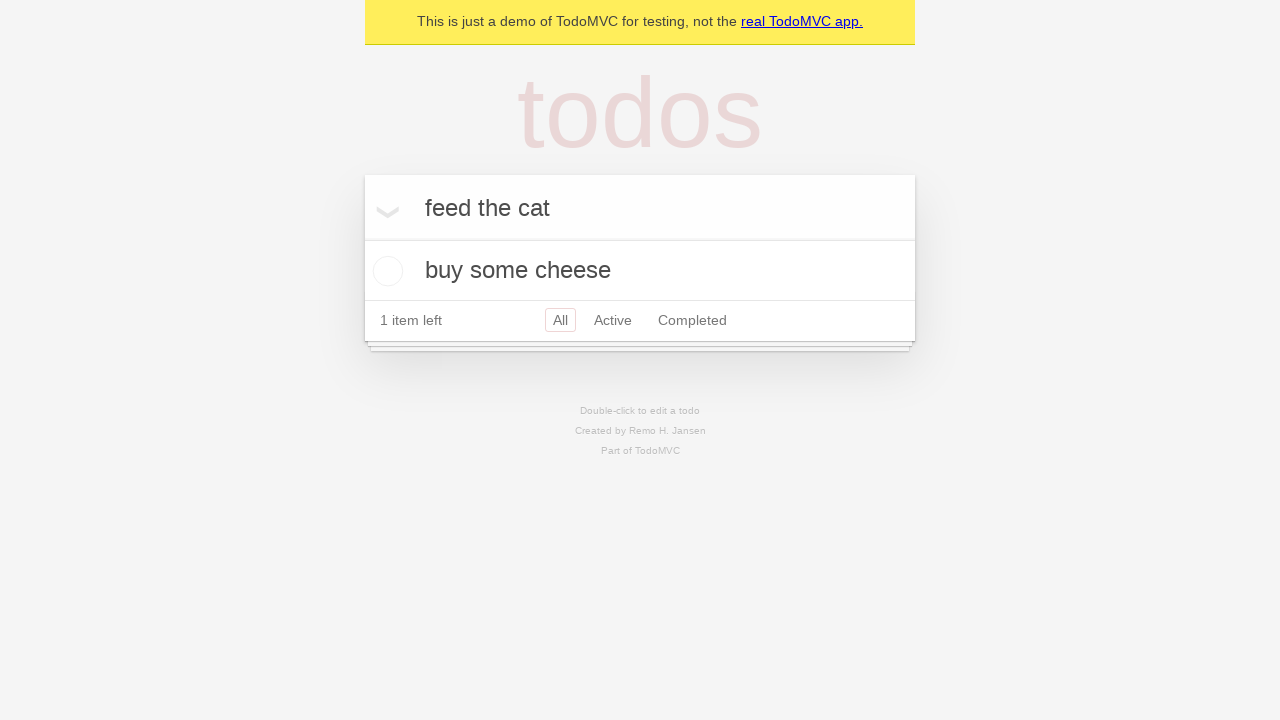

Pressed Enter to create second todo on .new-todo
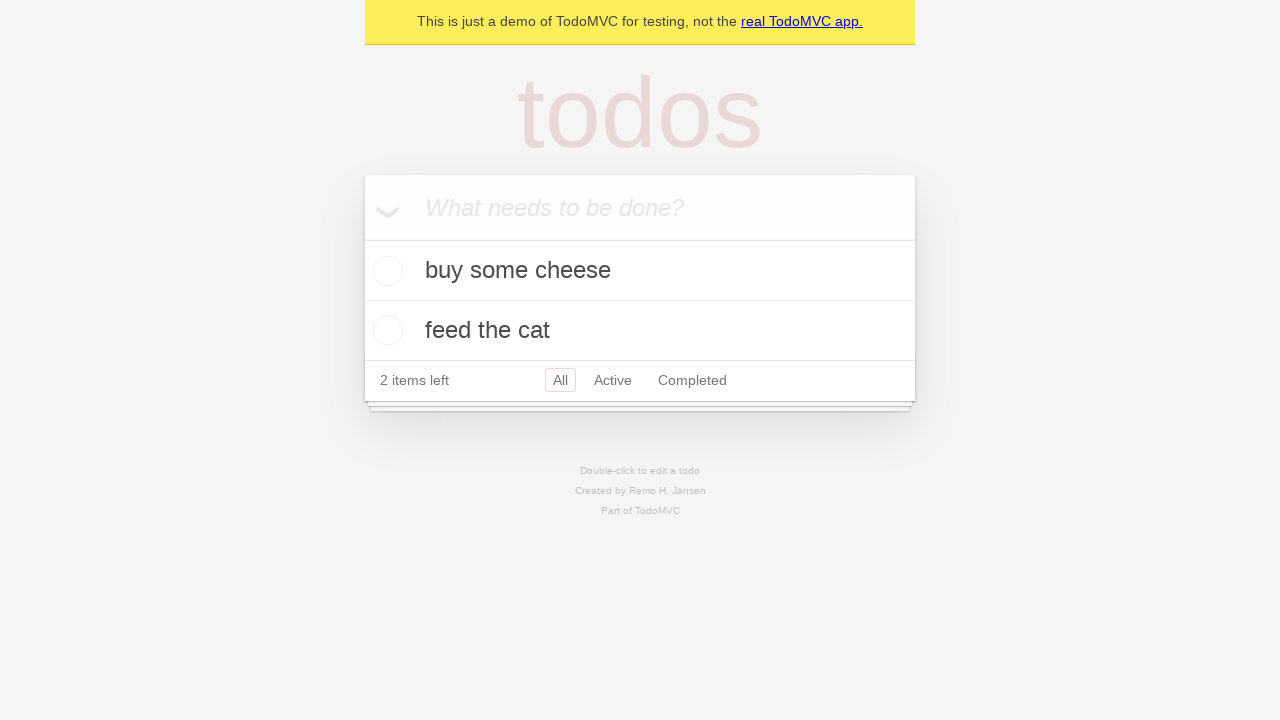

Marked first todo as complete at (385, 271) on .todo-list li >> nth=0 >> .toggle
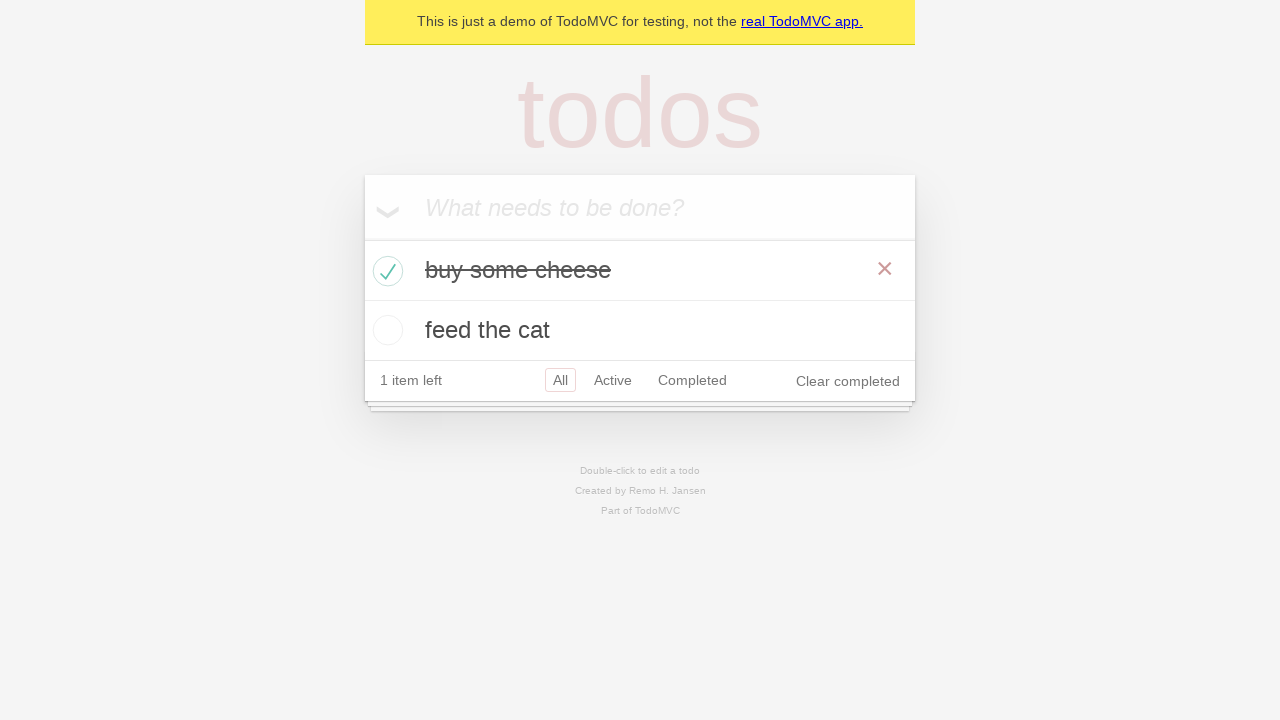

Reloaded the page
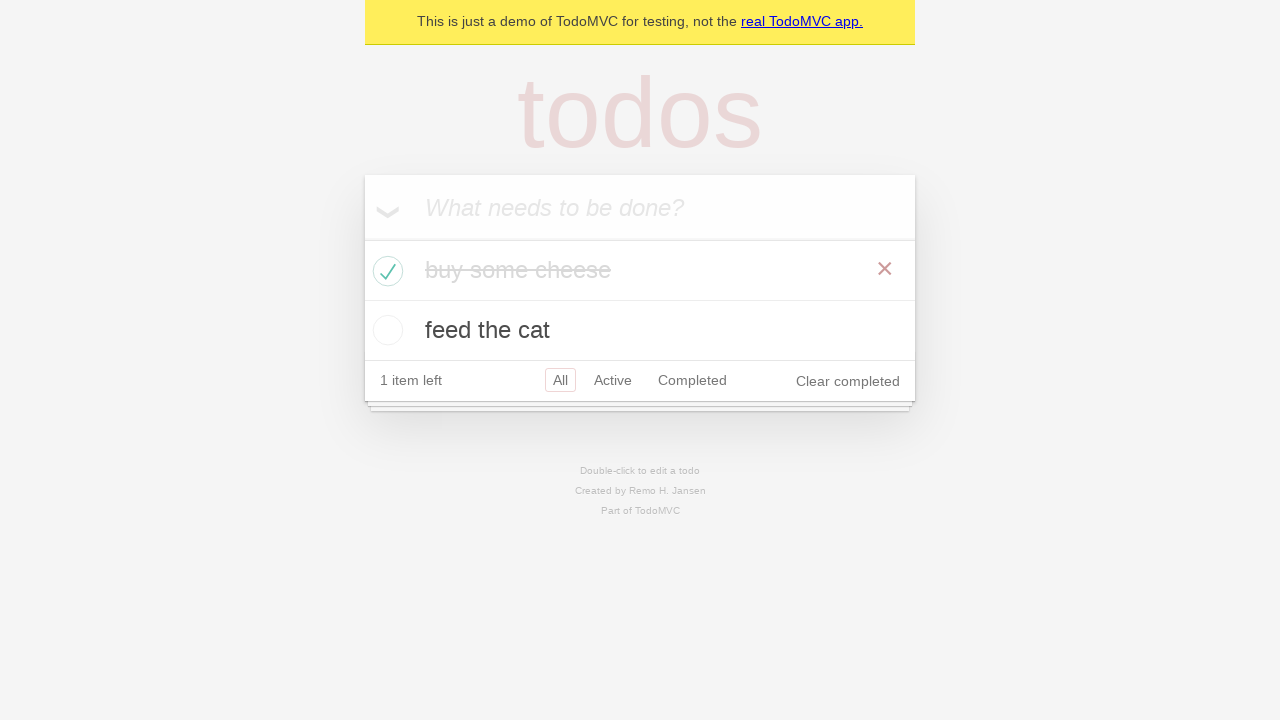

Todos loaded after page reload
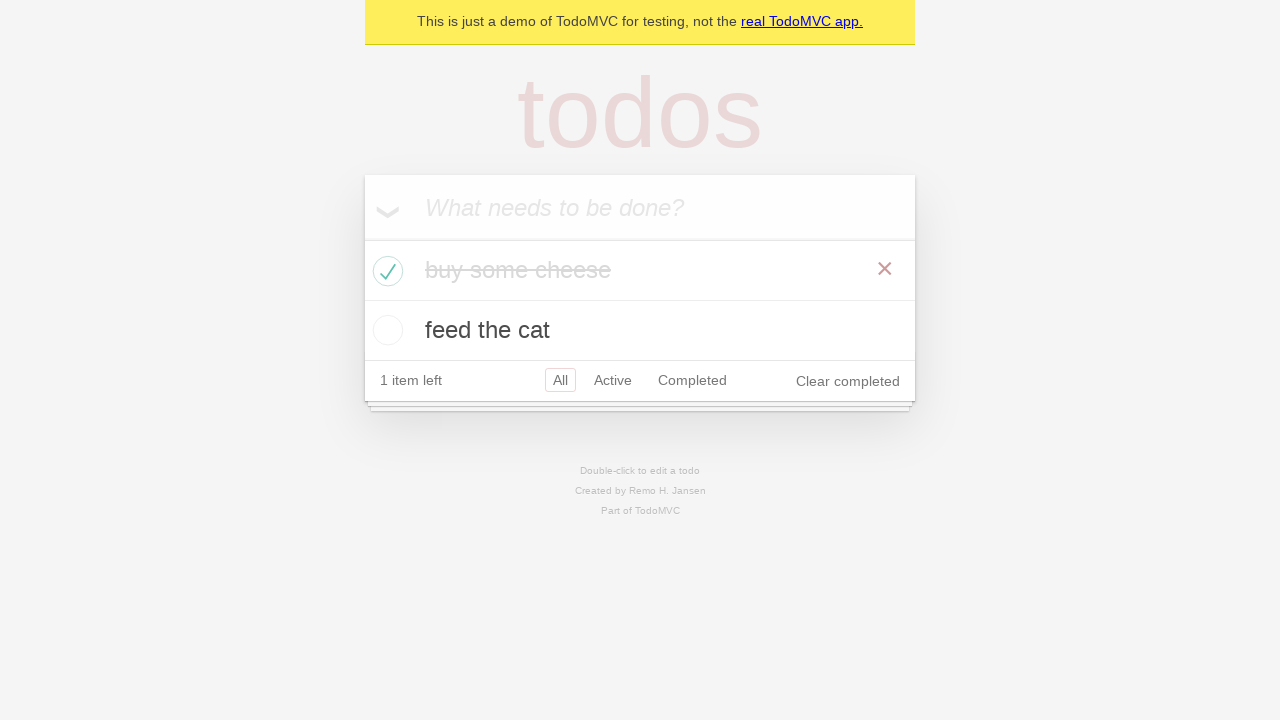

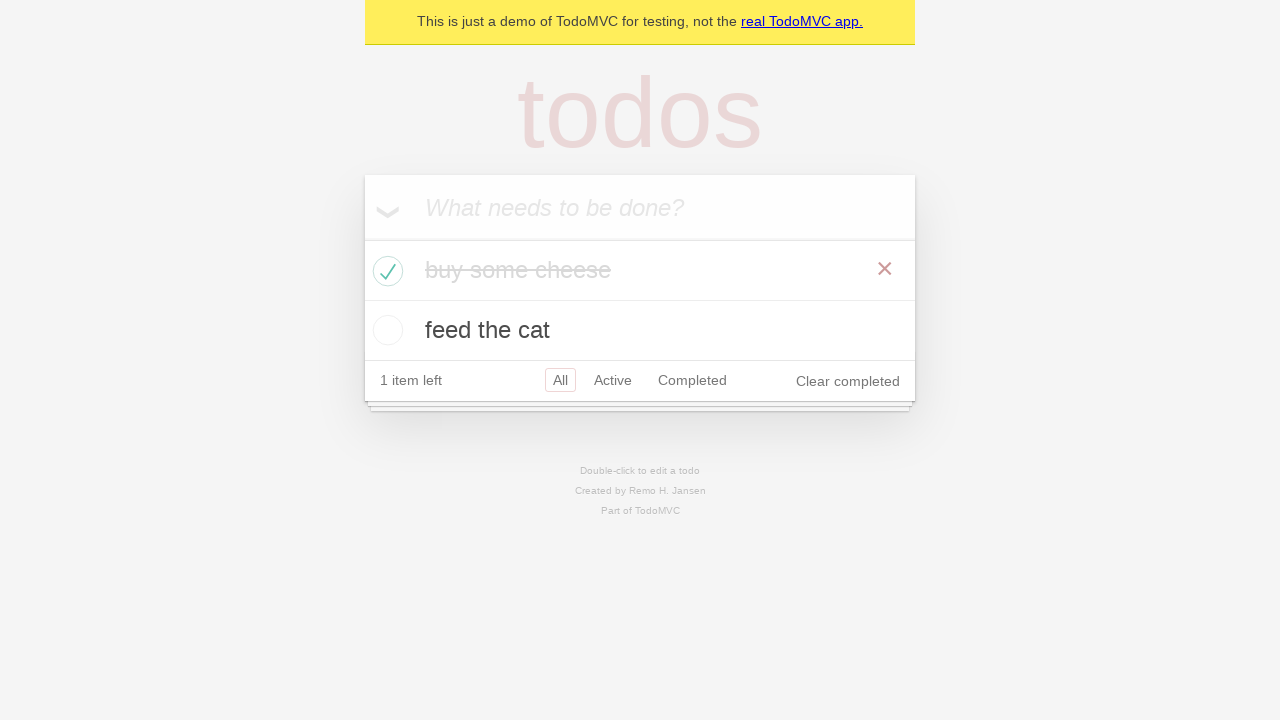